Tests that the home page displays exactly 3 arrival items by navigating through Shop and Home links

Starting URL: http://practice.automationtesting.in/

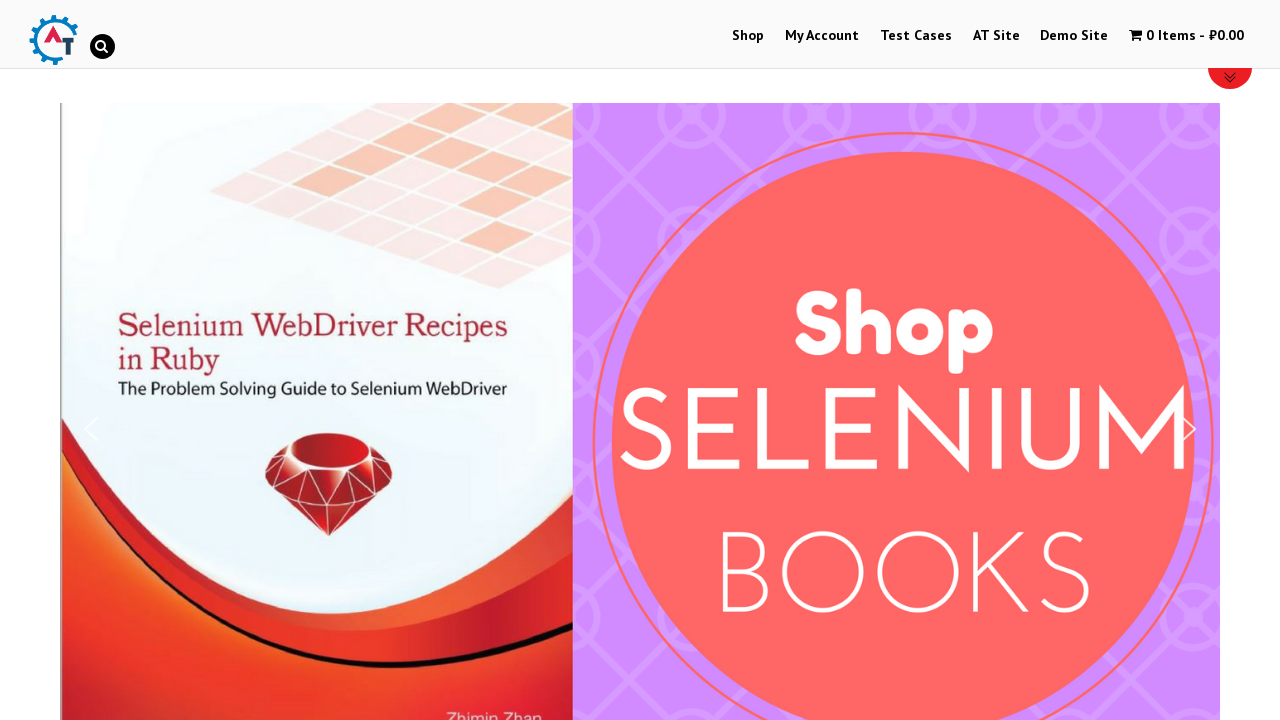

Clicked on Shop link at (748, 36) on a:text('Shop')
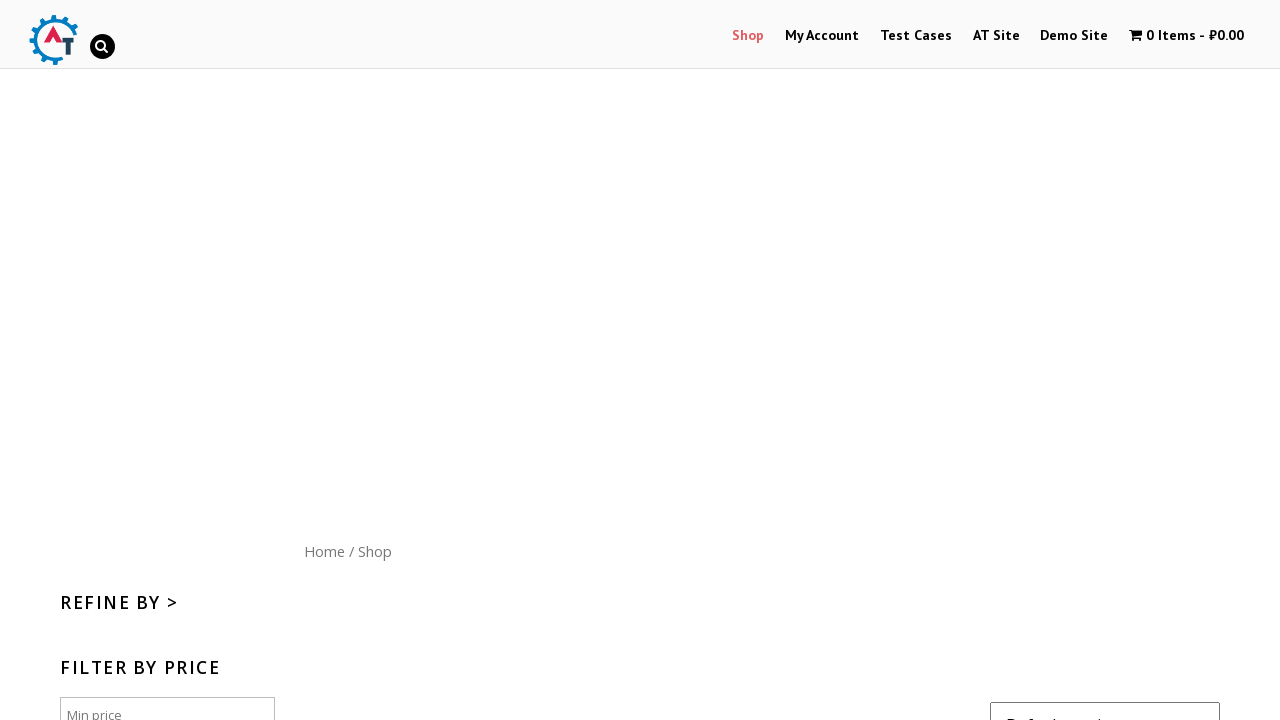

Clicked on Home link to return to home page at (324, 551) on a:text('Home')
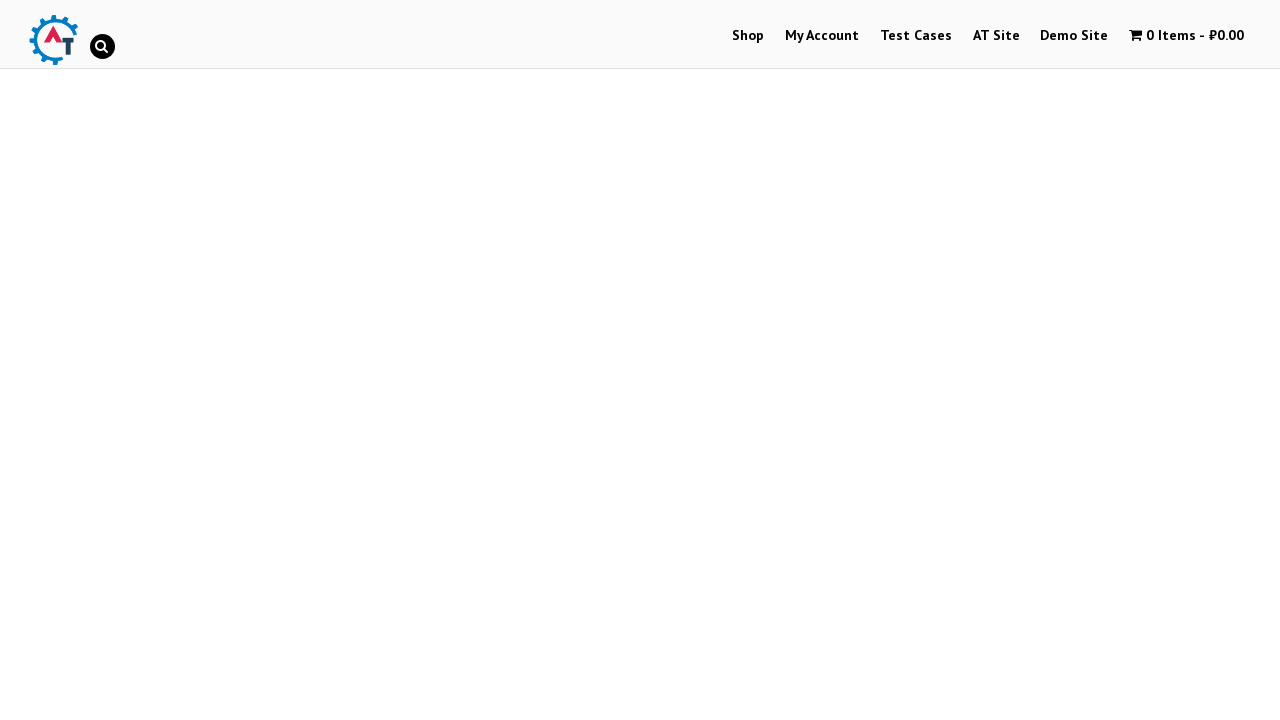

Arrivals section loaded successfully
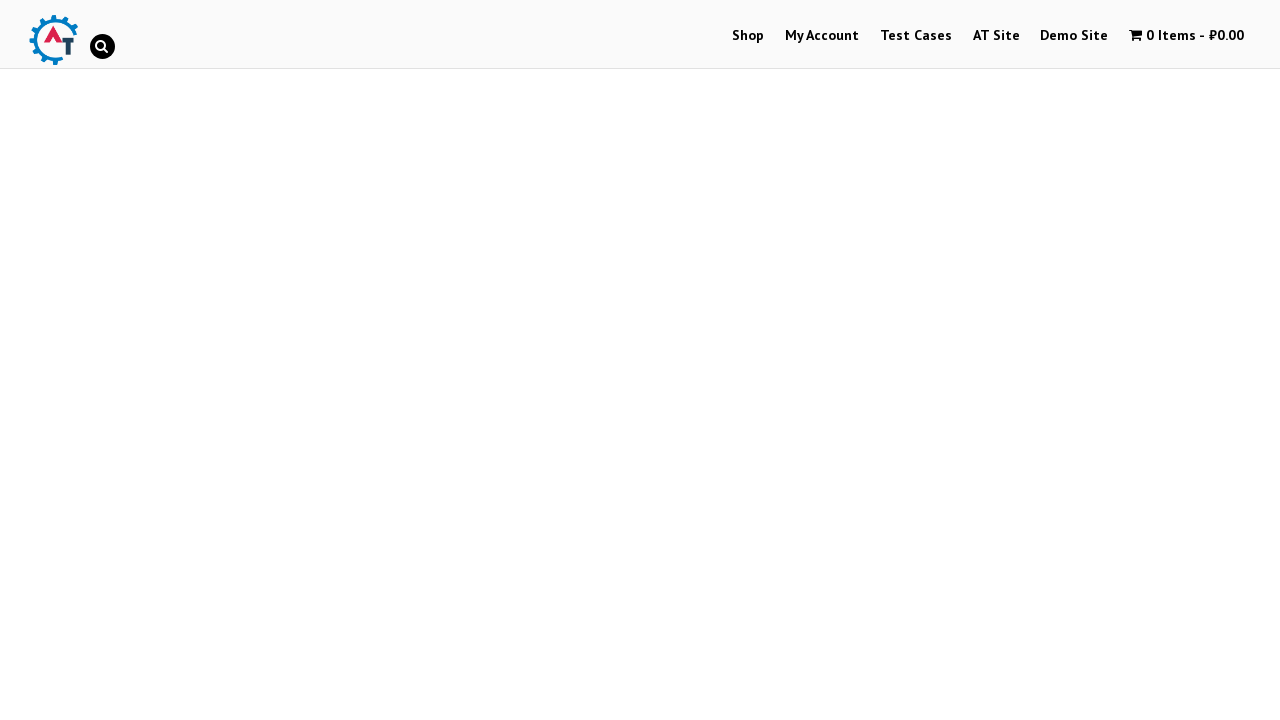

Located arrival items on the page
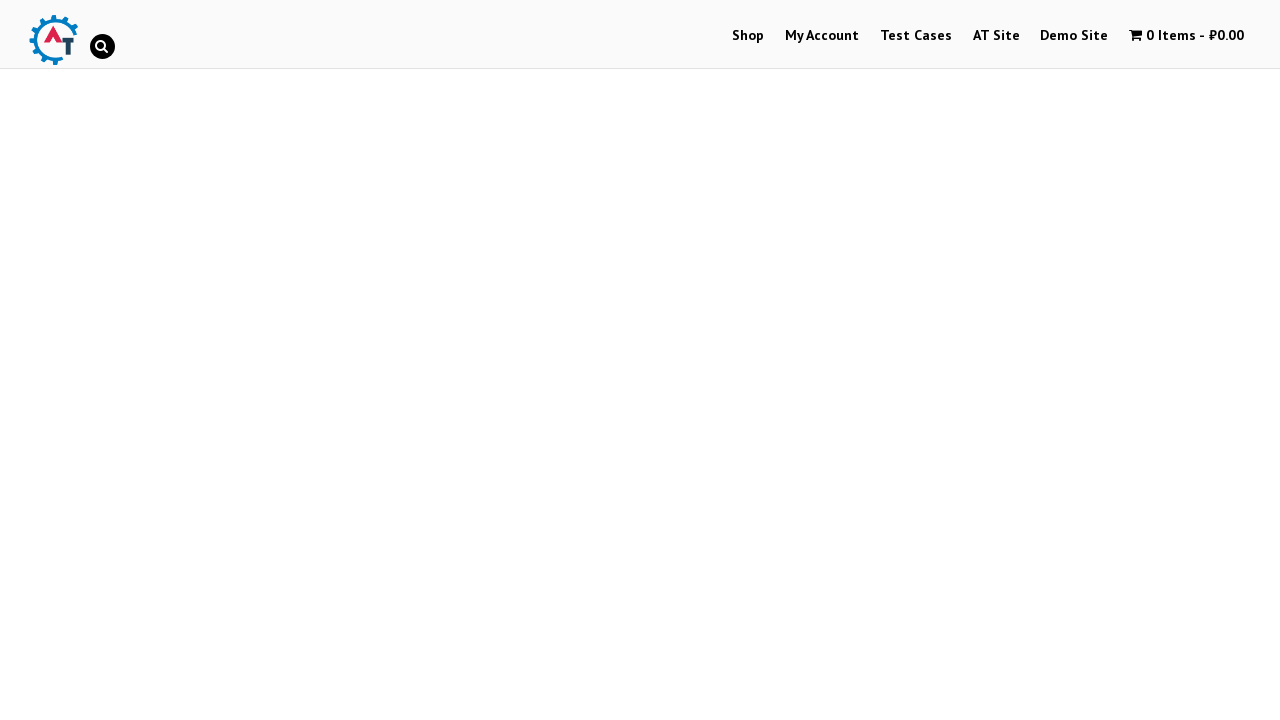

Verified that exactly 3 arrival items are displayed
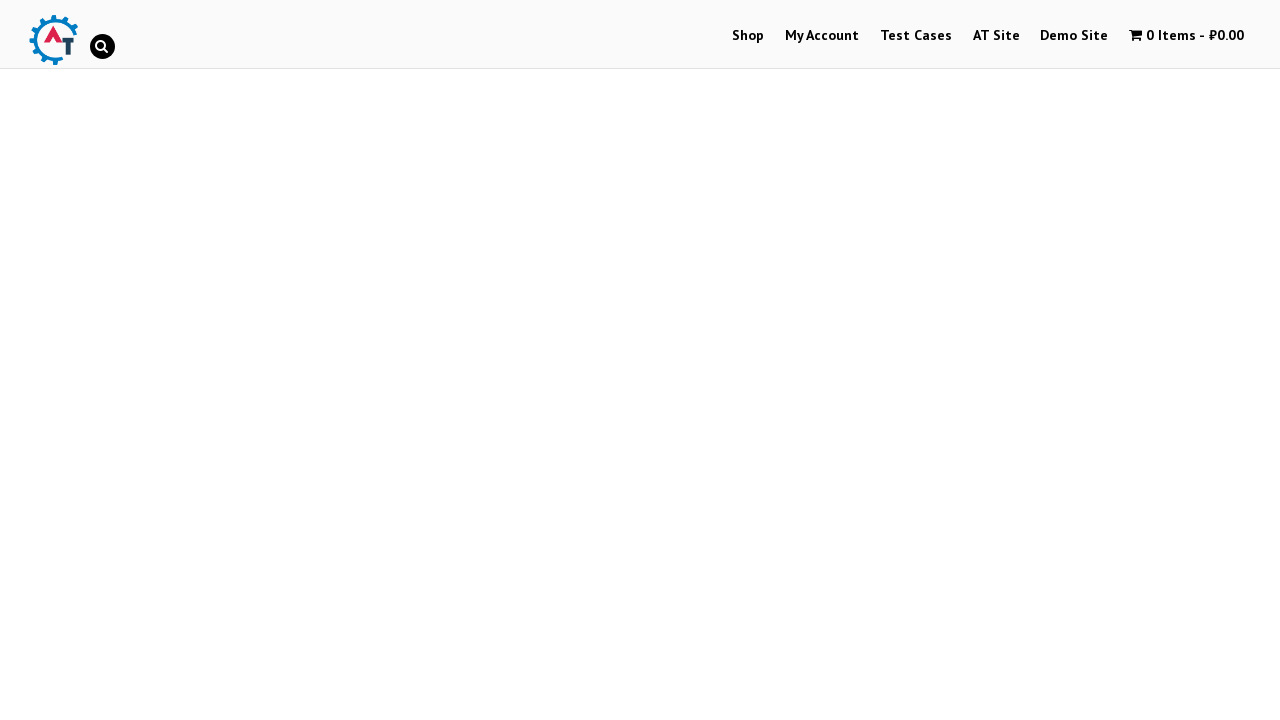

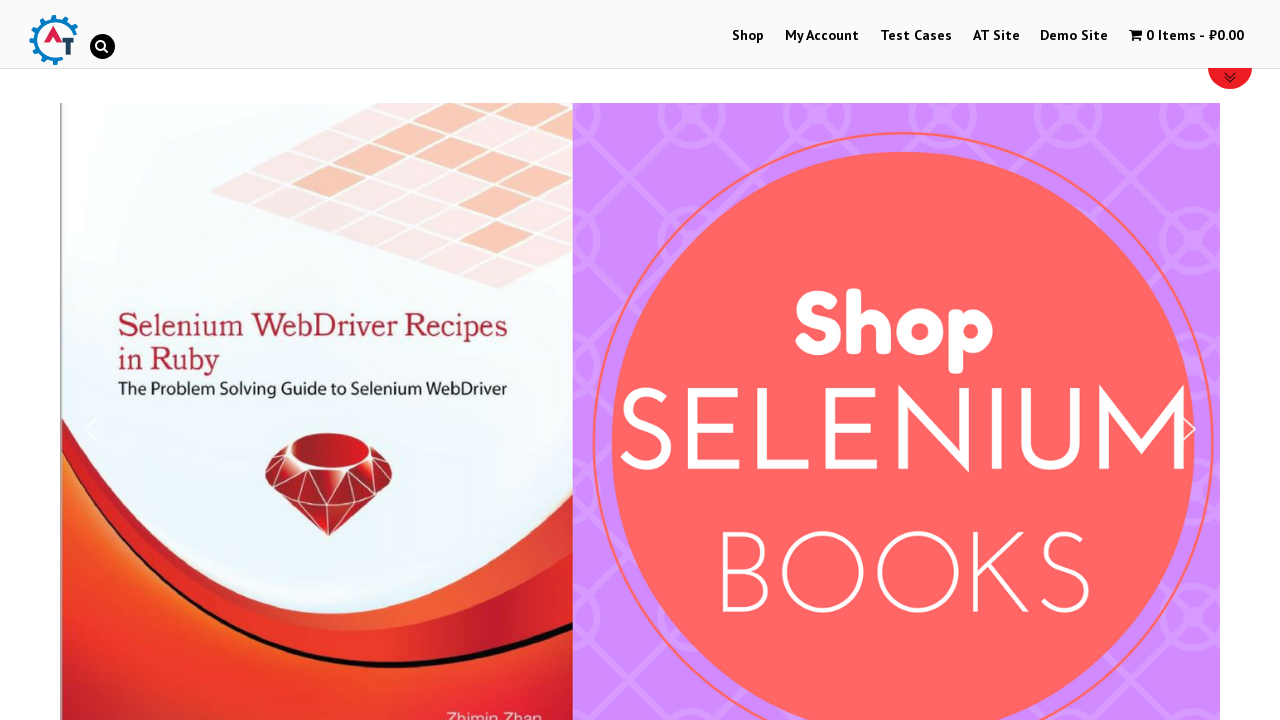